Tests iframe interaction by switching to an embedded iframe, scrolling to a search input field within the iframe, entering a search query, and submitting it.

Starting URL: https://www.letskodeit.com/practice

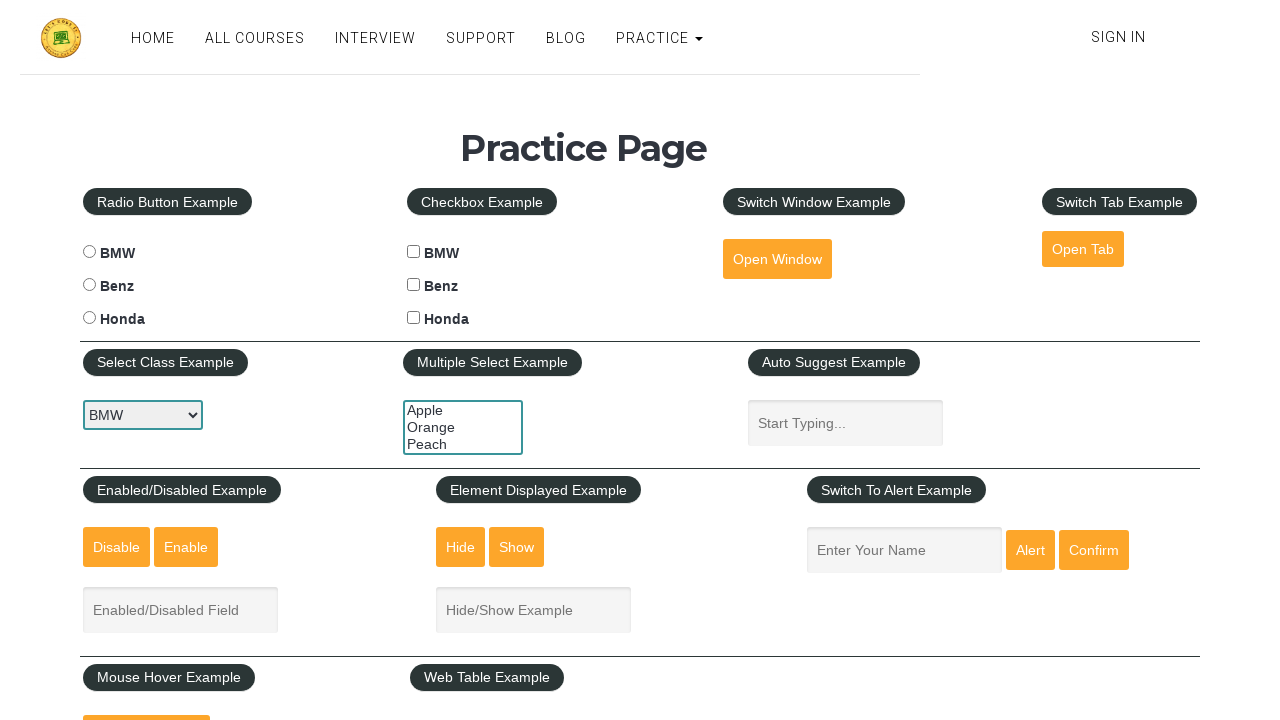

Navigated to https://www.letskodeit.com/practice
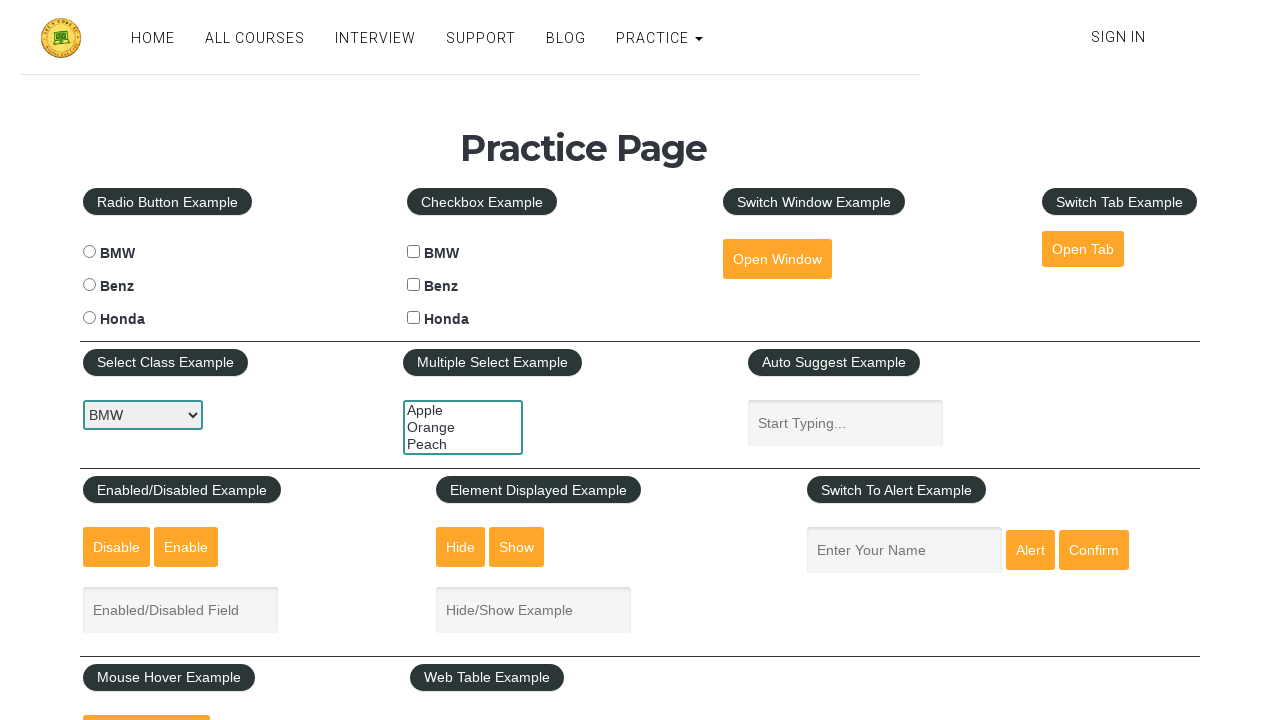

Located iframe element with id 'courses-iframe'
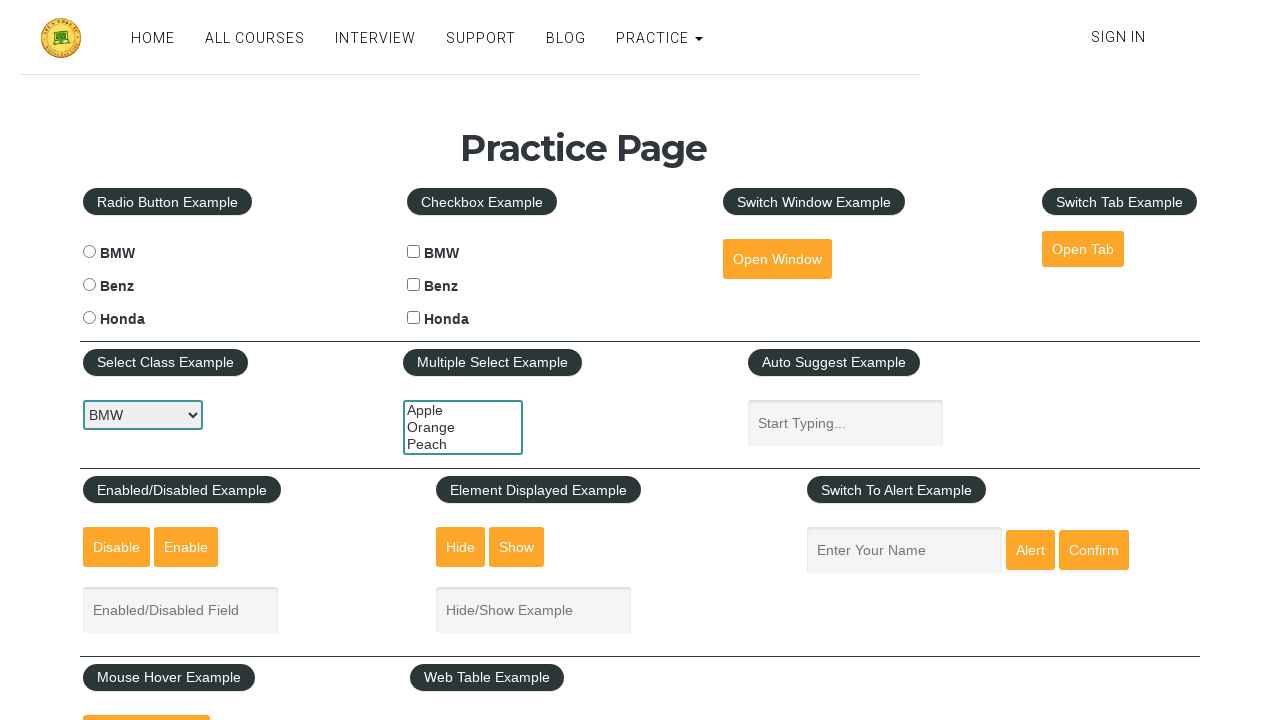

Located search input field within iframe
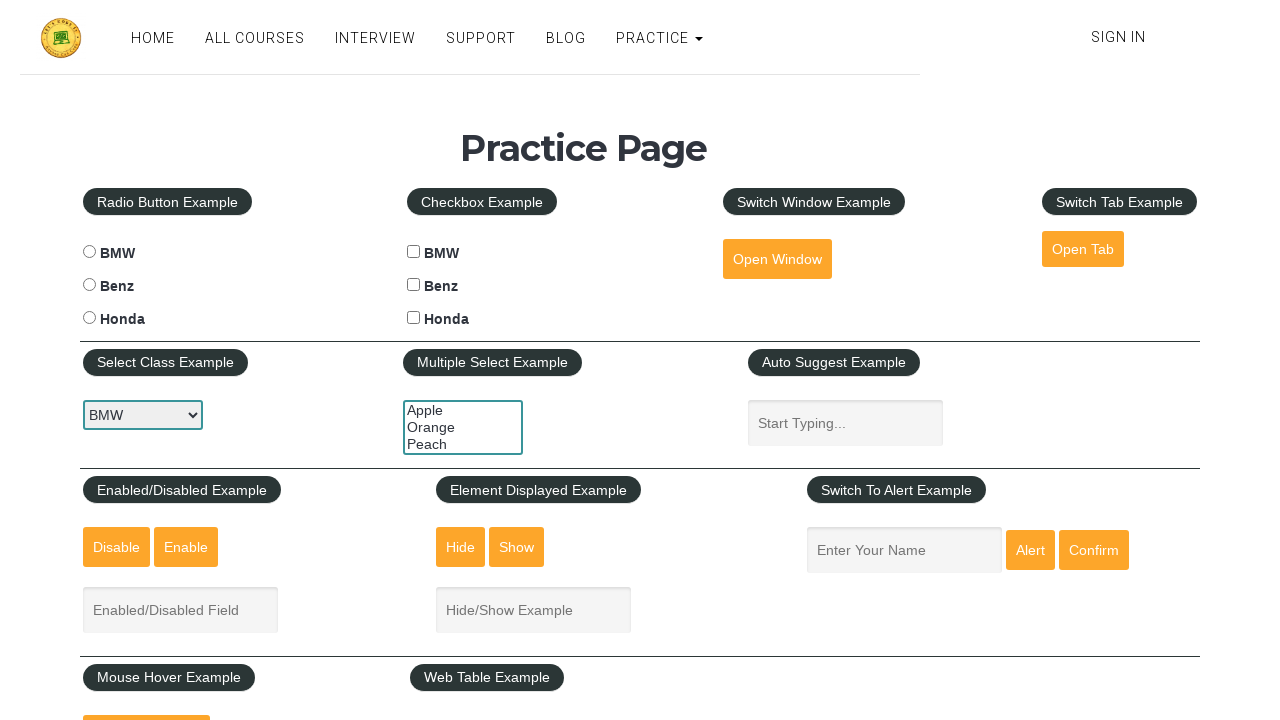

Scrolled search input field into view
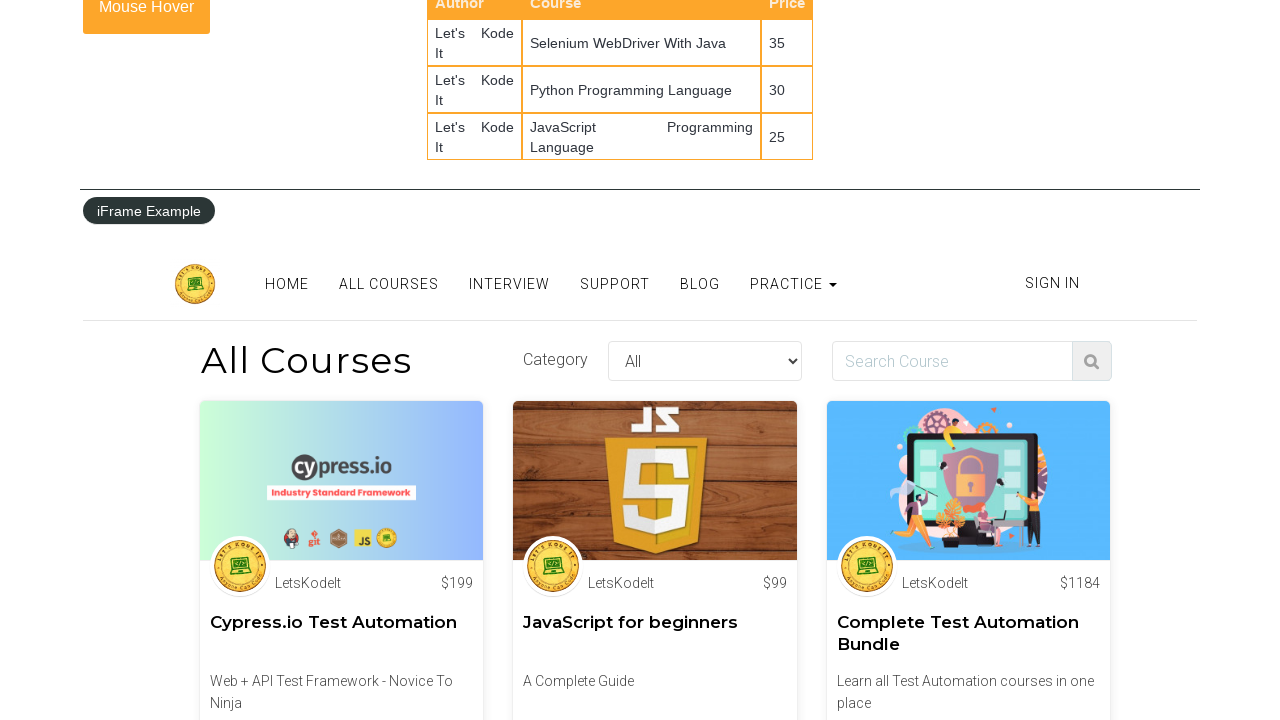

Filled search input with 'Selenium' on #courses-iframe >> internal:control=enter-frame >> input#search
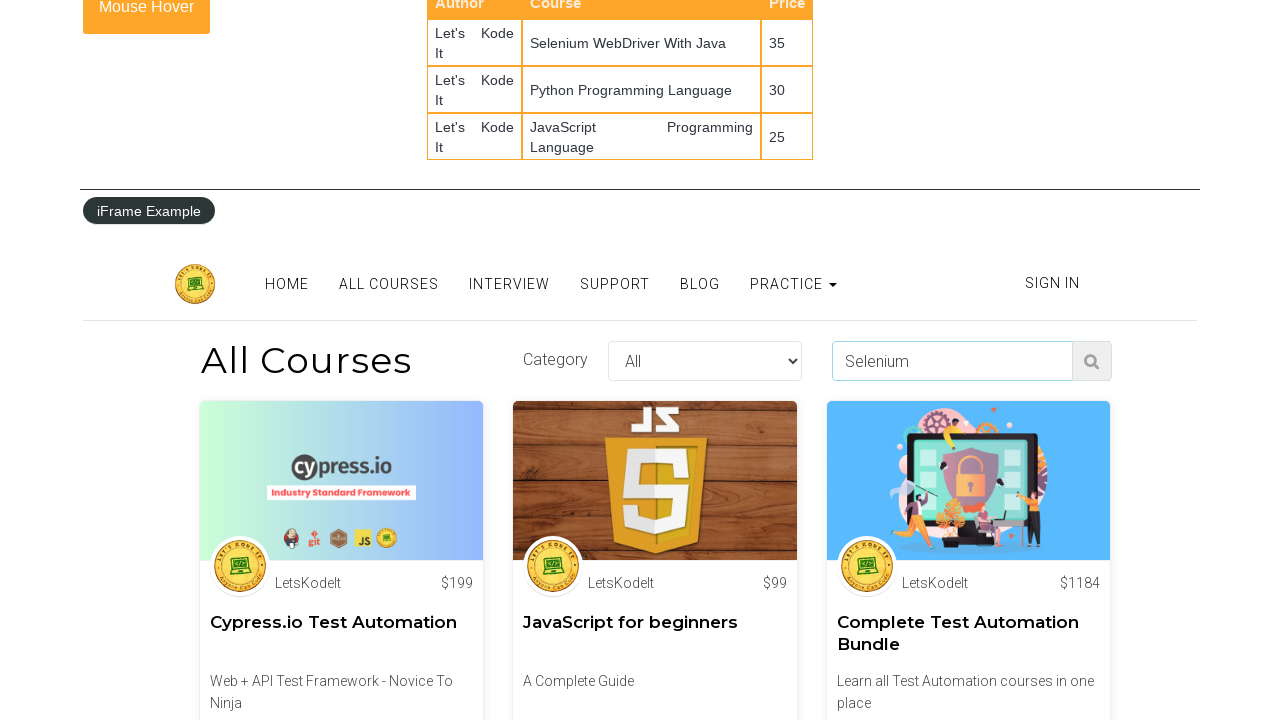

Pressed Enter to submit search query on #courses-iframe >> internal:control=enter-frame >> input#search
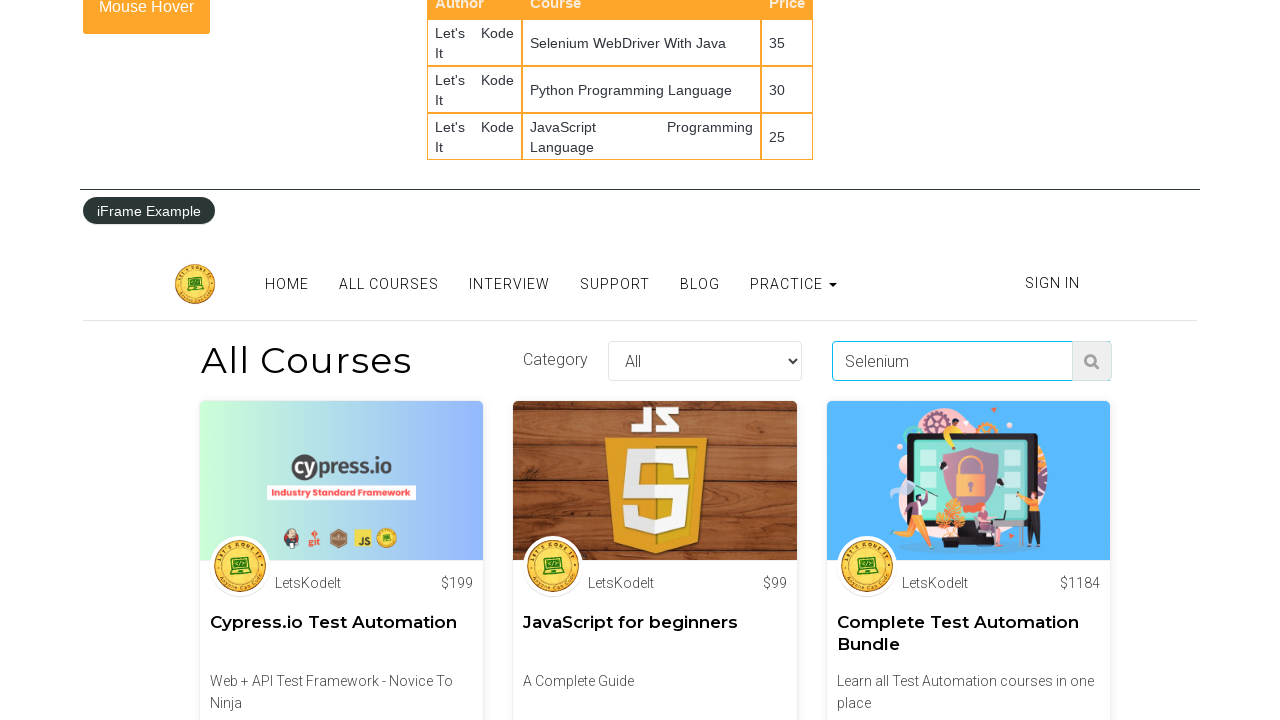

Waited 2 seconds for search results to process
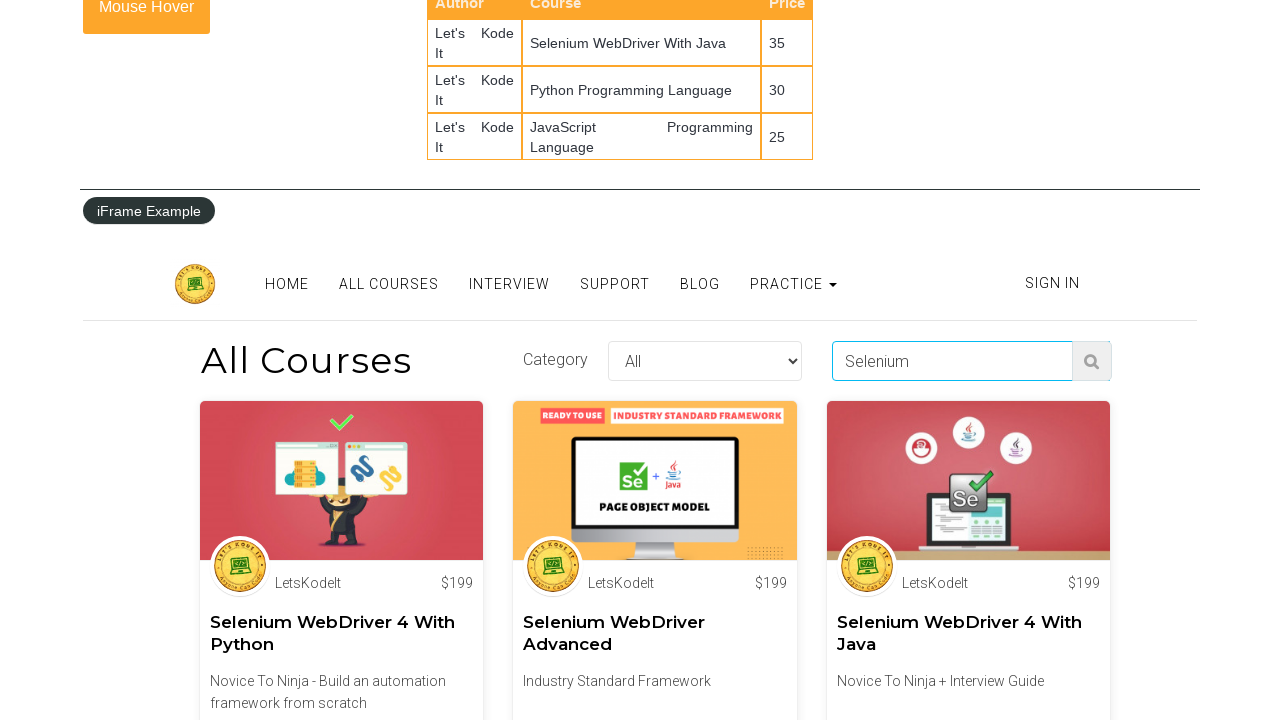

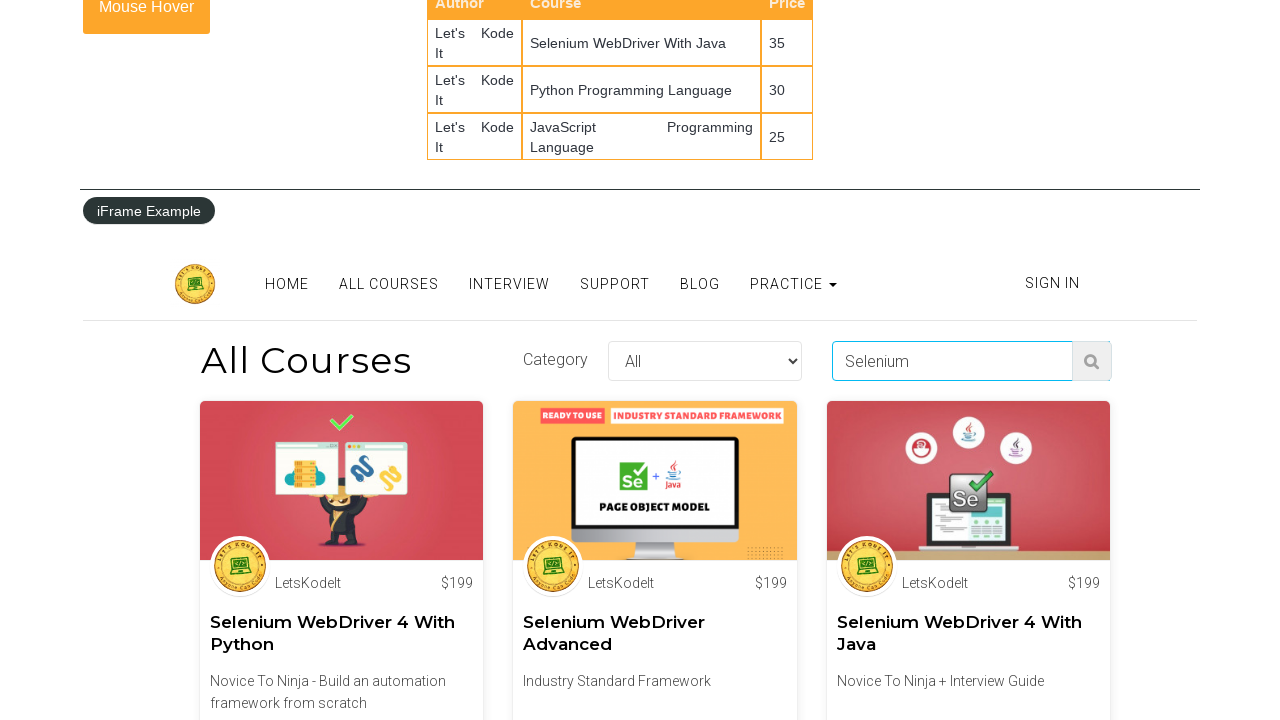